Tests dynamic properties page by waiting for a button that becomes visible after a delay, demonstrating handling of dynamically appearing elements.

Starting URL: https://demoqa.com/dynamic-properties

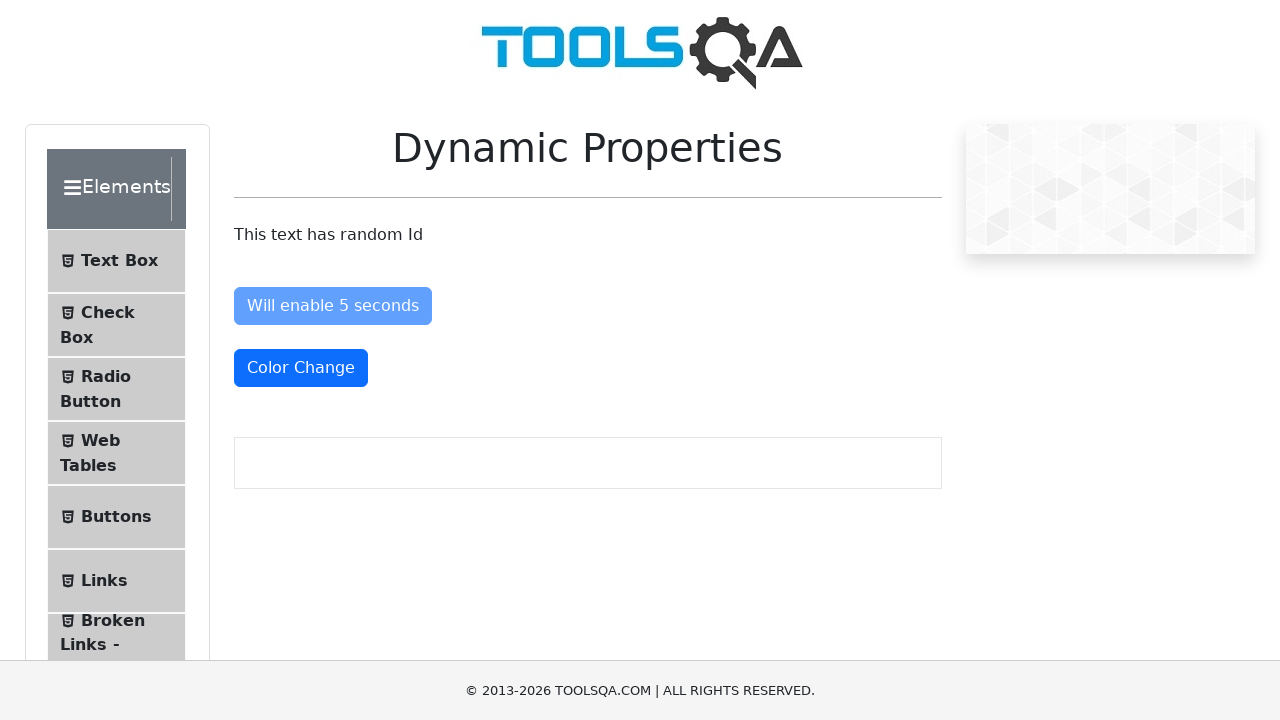

Waited for 'visibleAfter' button to become visible after delay
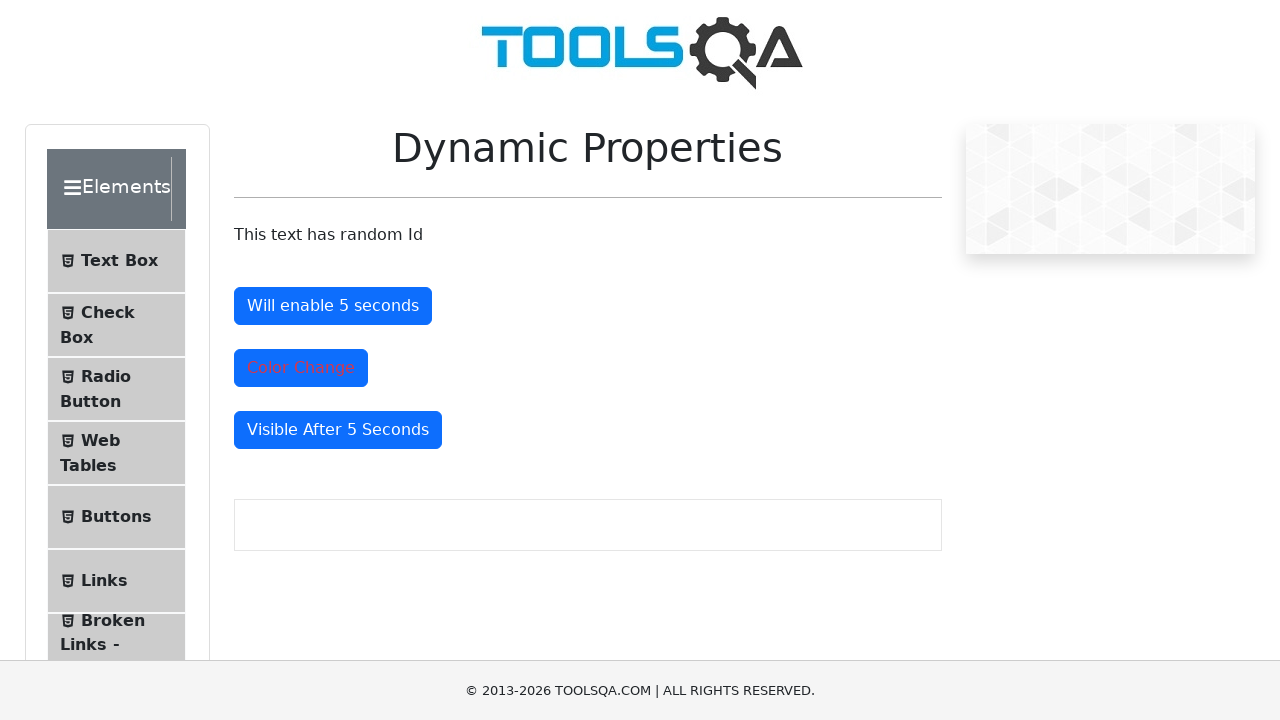

Retrieved and logged text content of visible button
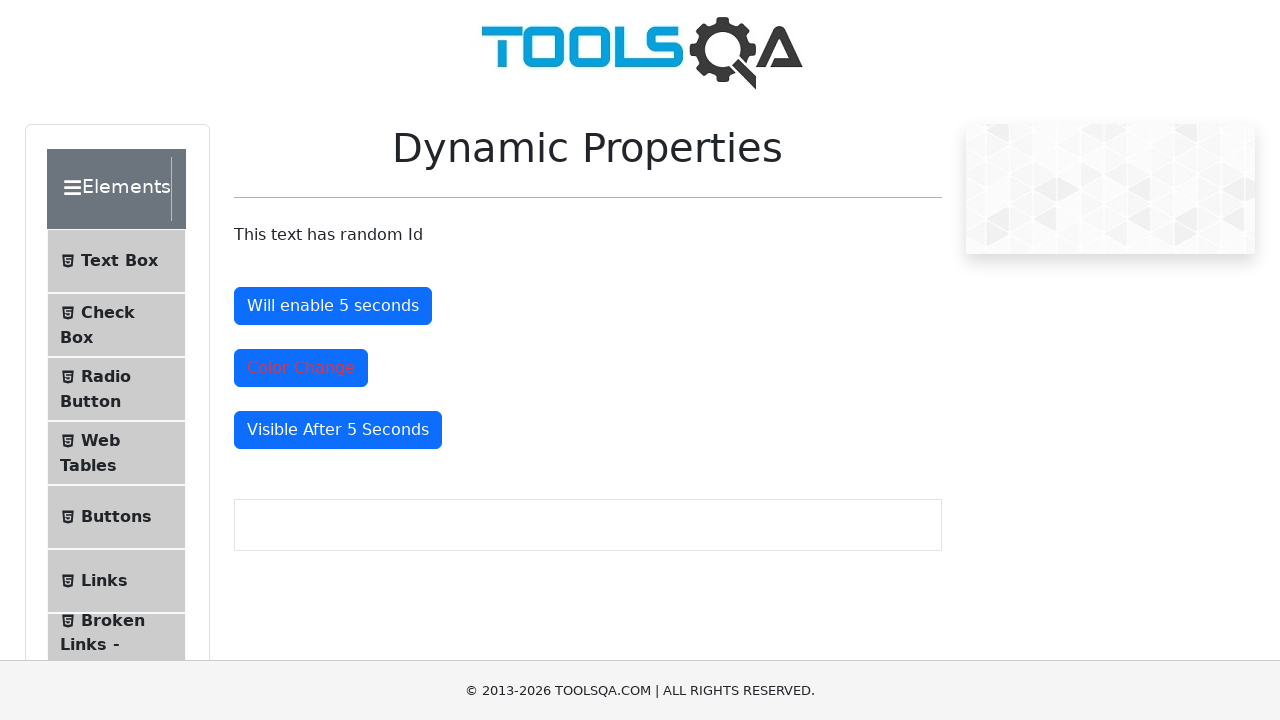

Waited for 'enableAfter' button to become enabled after delay
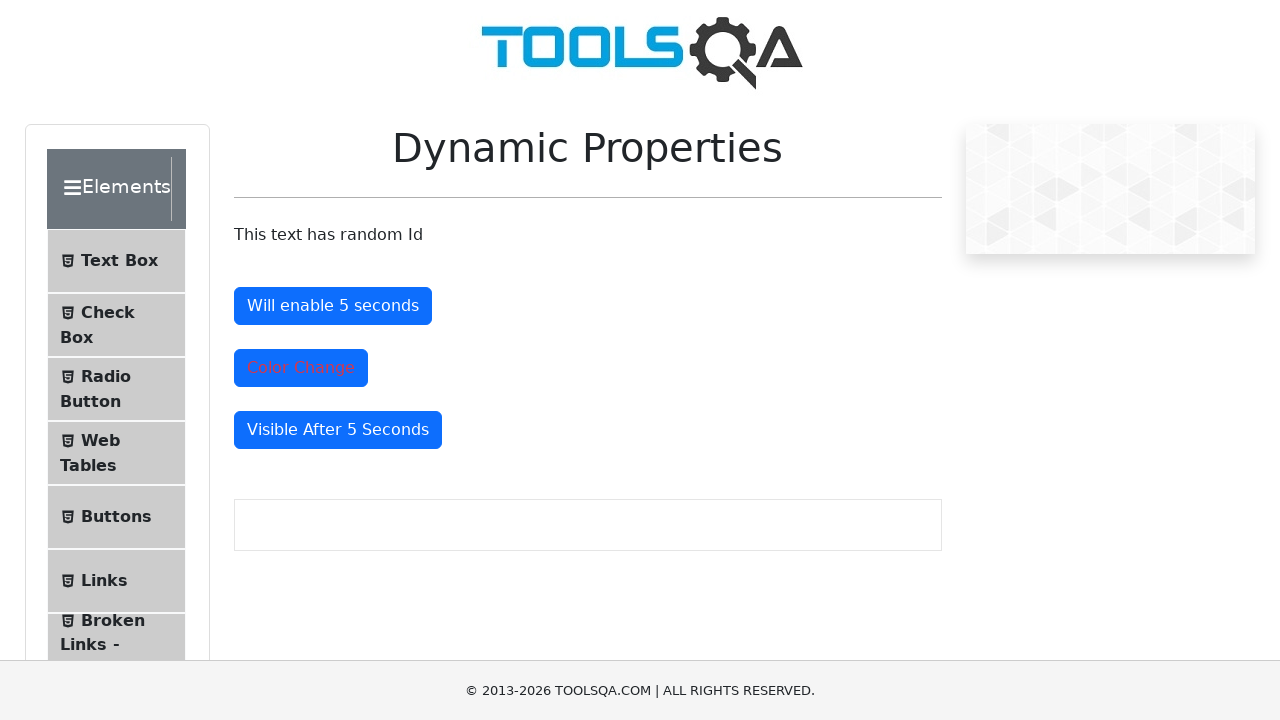

Clicked the now-enabled 'enableAfter' button at (333, 306) on button#enableAfter
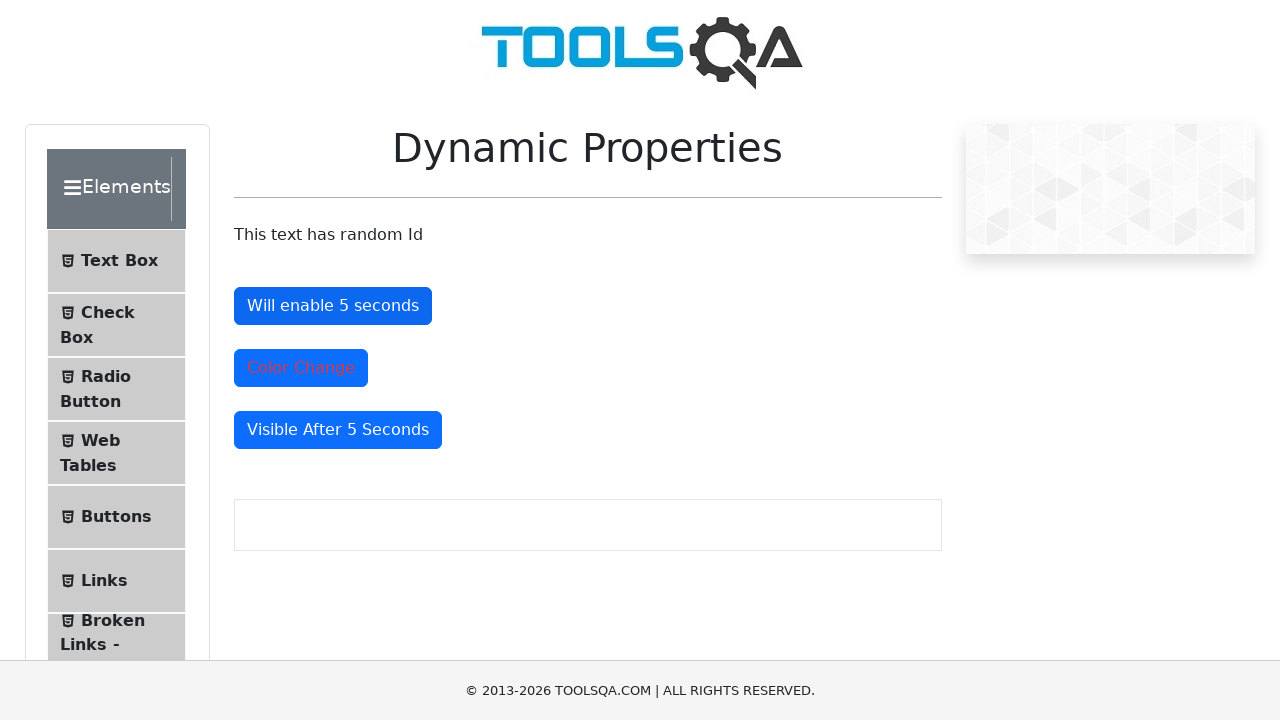

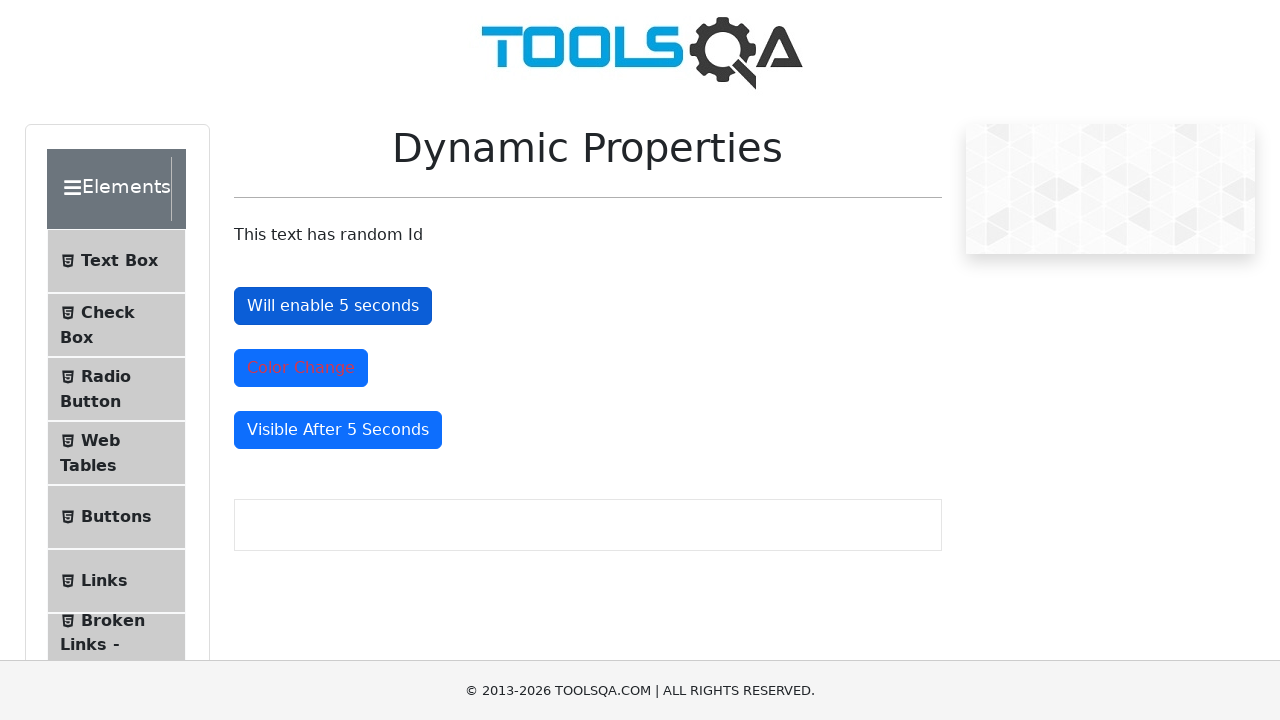